Waits for a price to reach $100, then solves a mathematical puzzle by extracting a value, calculating the result, and submitting the answer

Starting URL: http://suninjuly.github.io/explicit_wait2.html

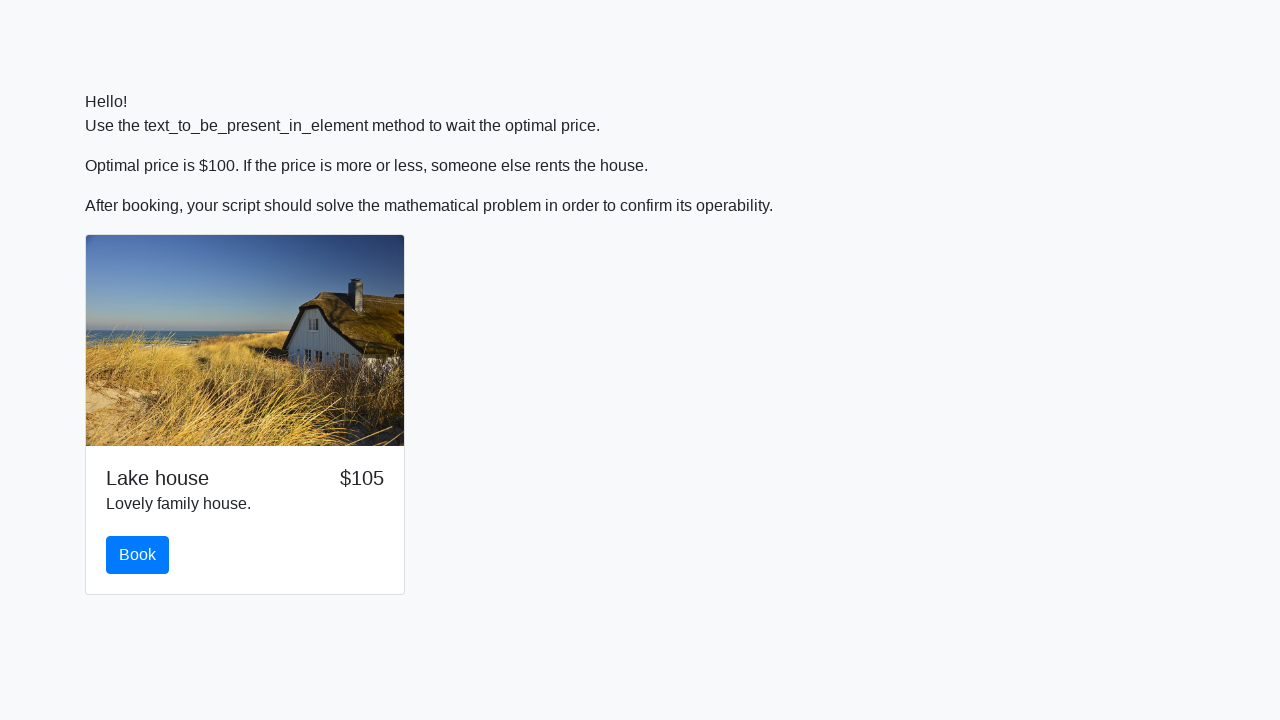

Waited for price to reach $100
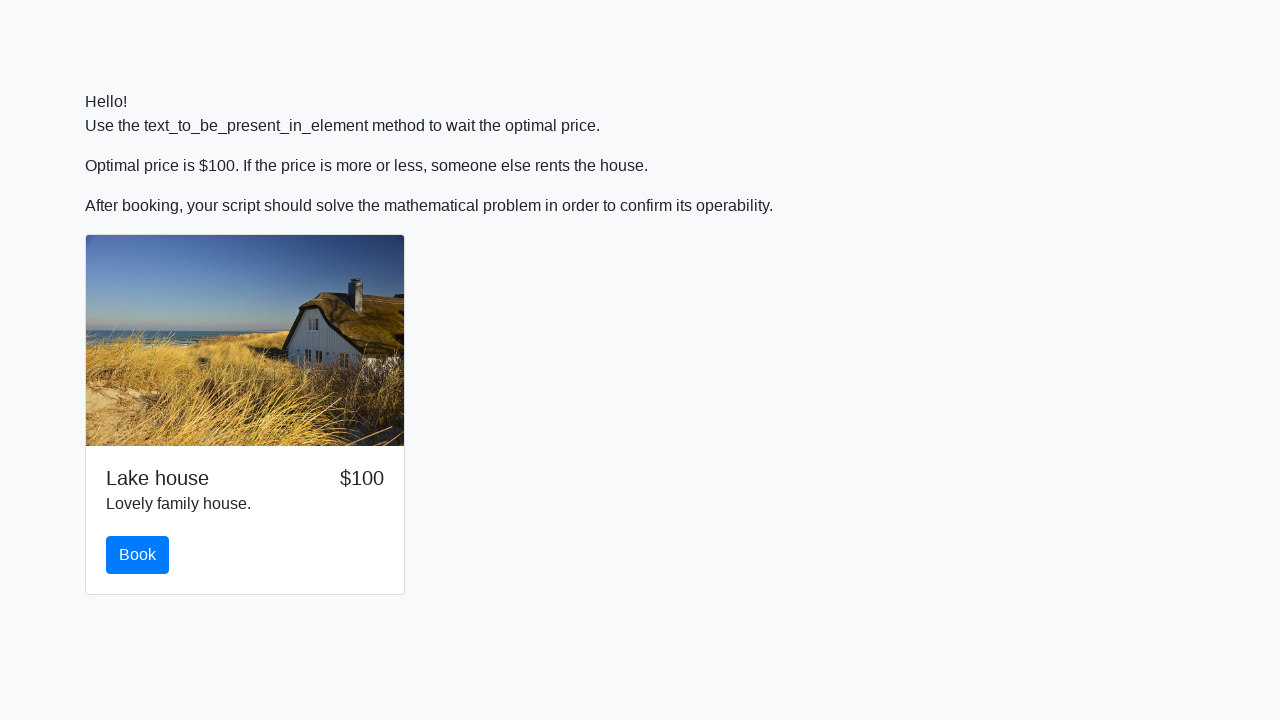

Clicked the book button at (138, 555) on #book
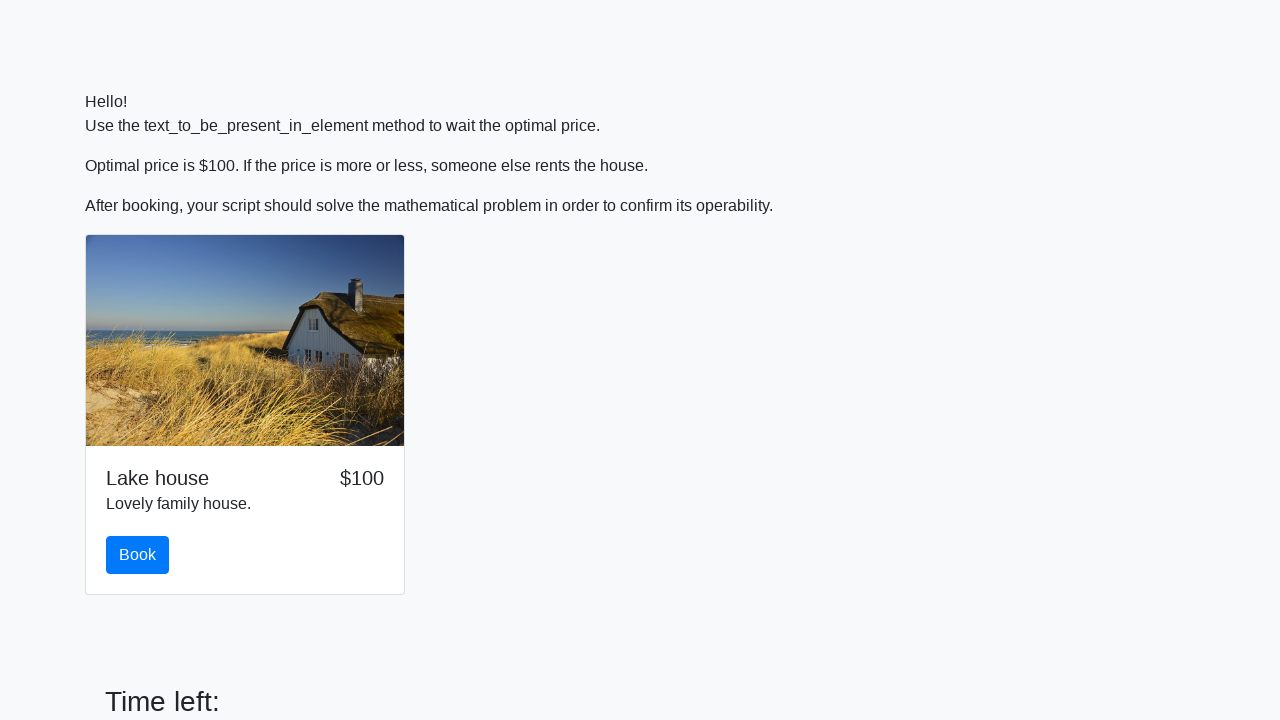

Extracted x_value from #input_value: 705
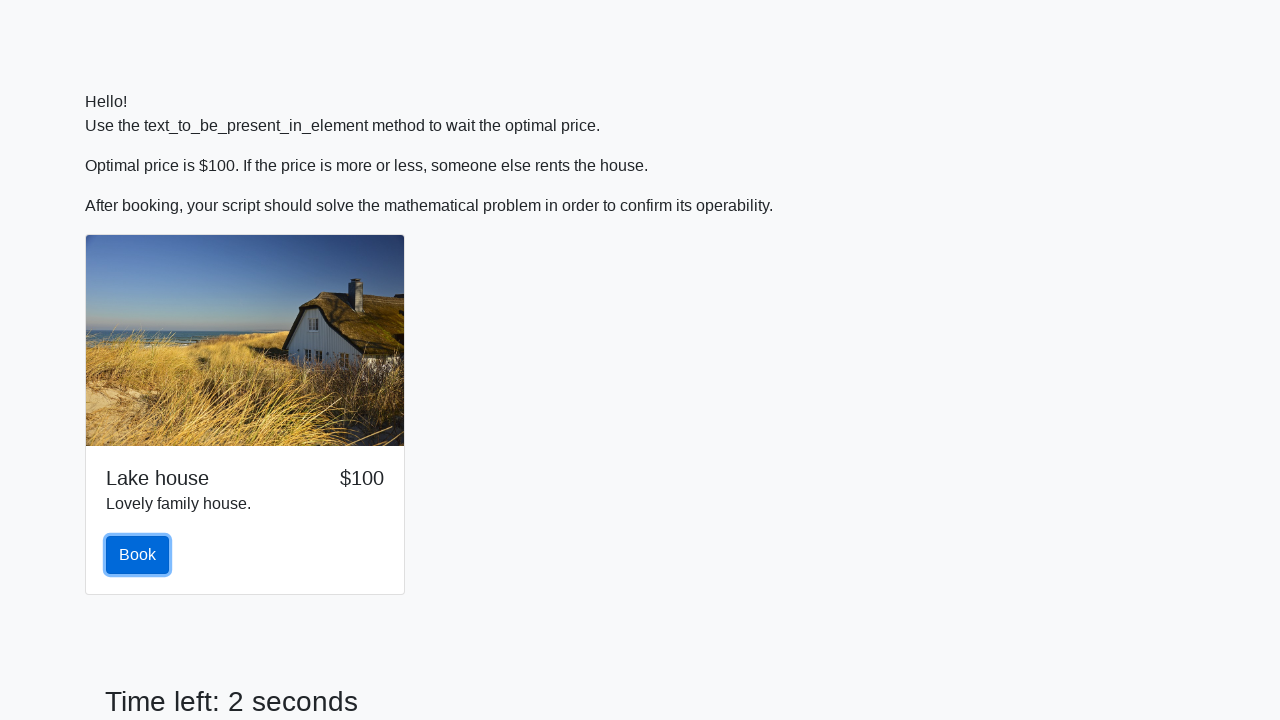

Calculated result: 2.4429813119611556
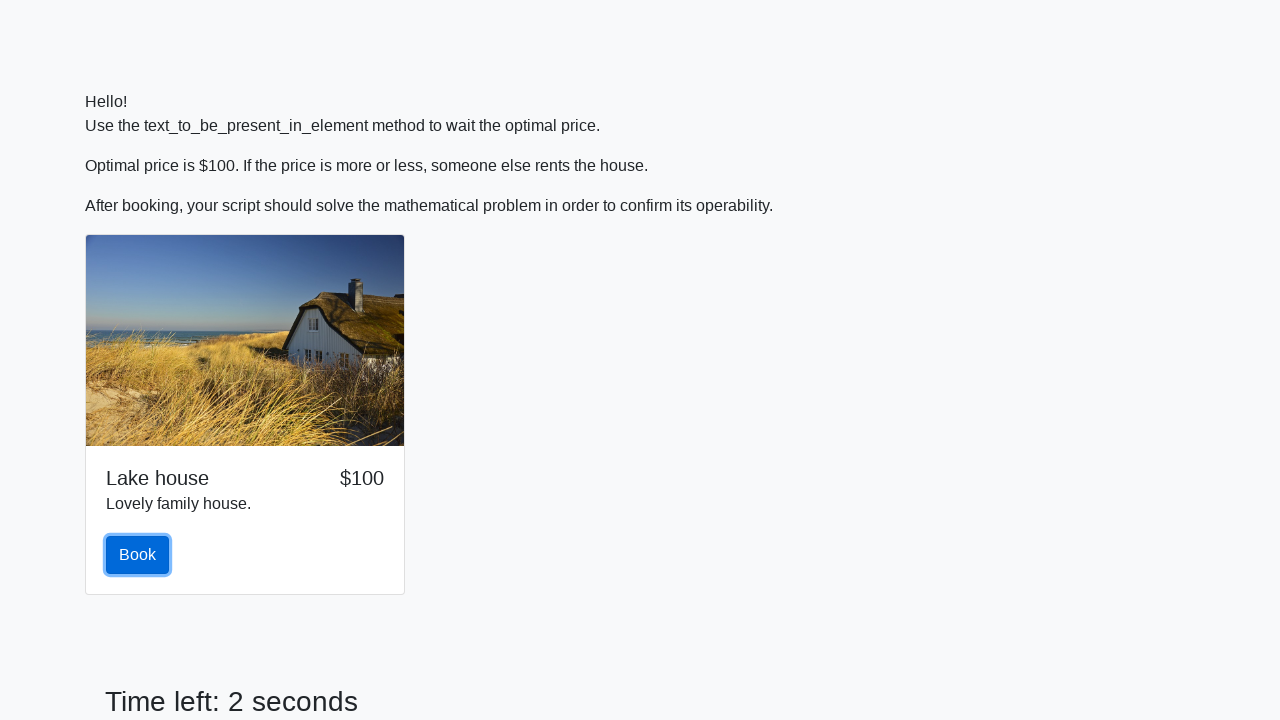

Filled answer field with calculated result: 2.4429813119611556 on #answer
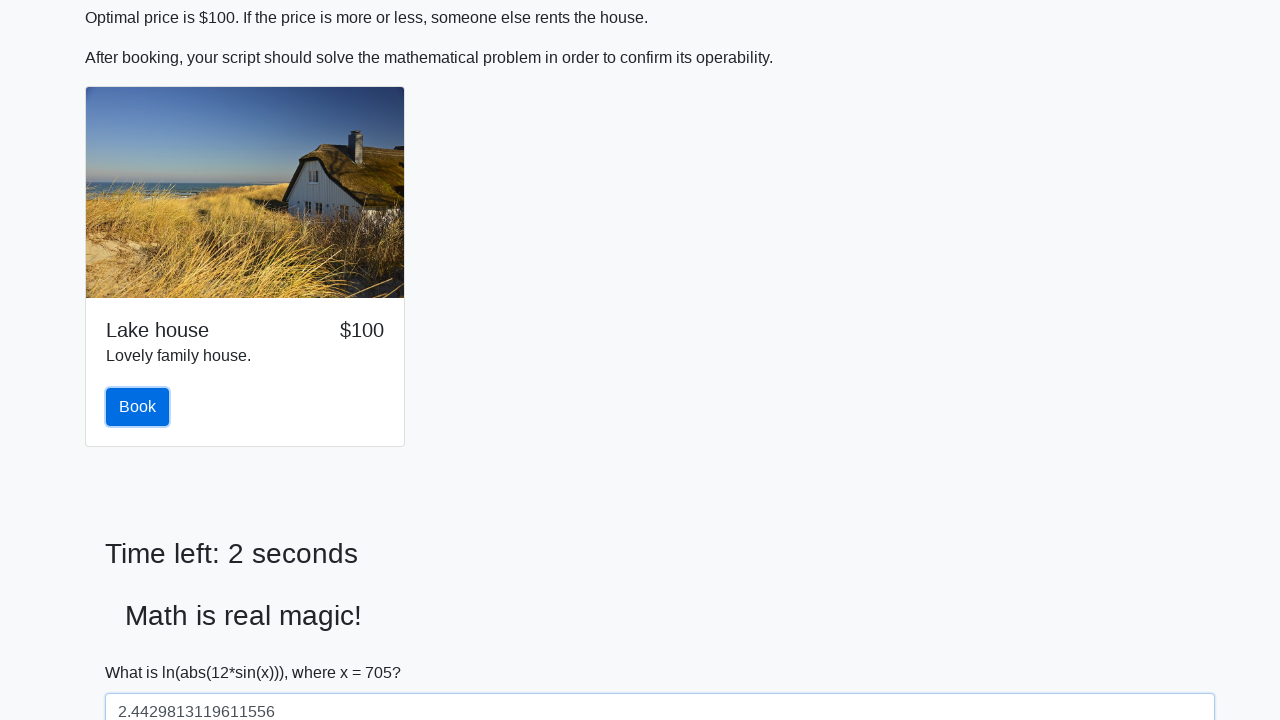

Clicked solve button to submit answer at (143, 651) on #solve
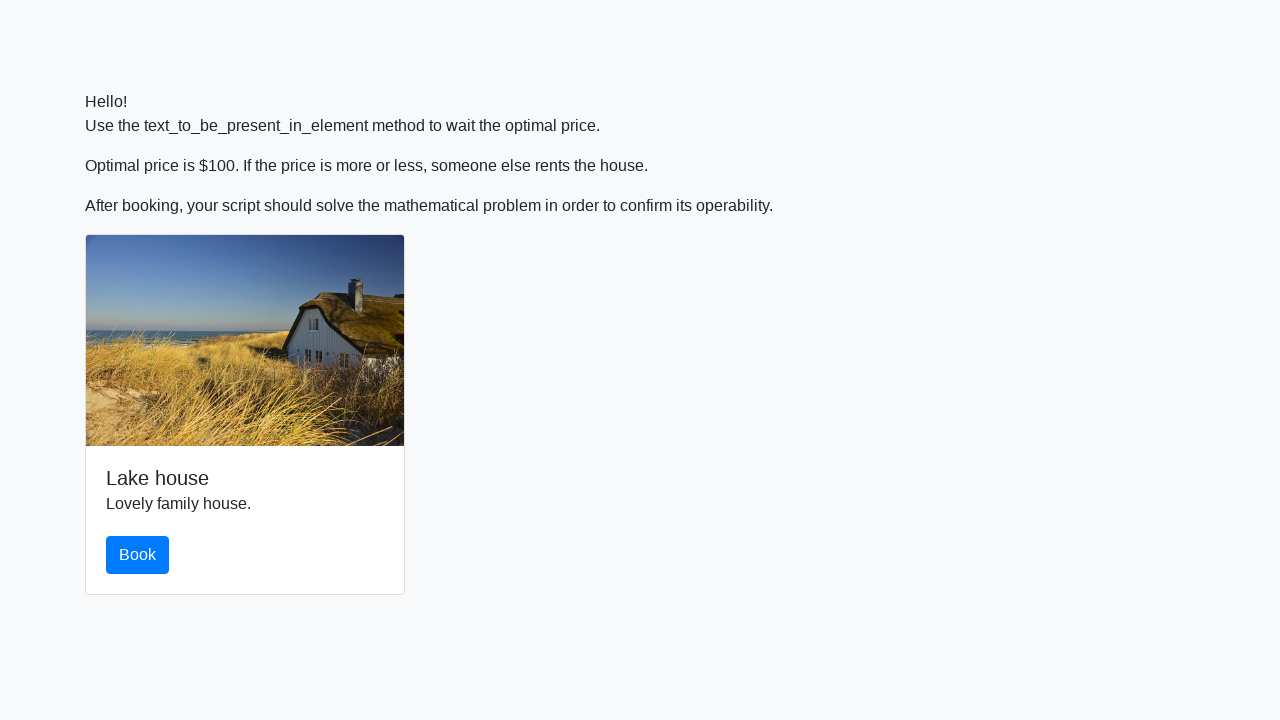

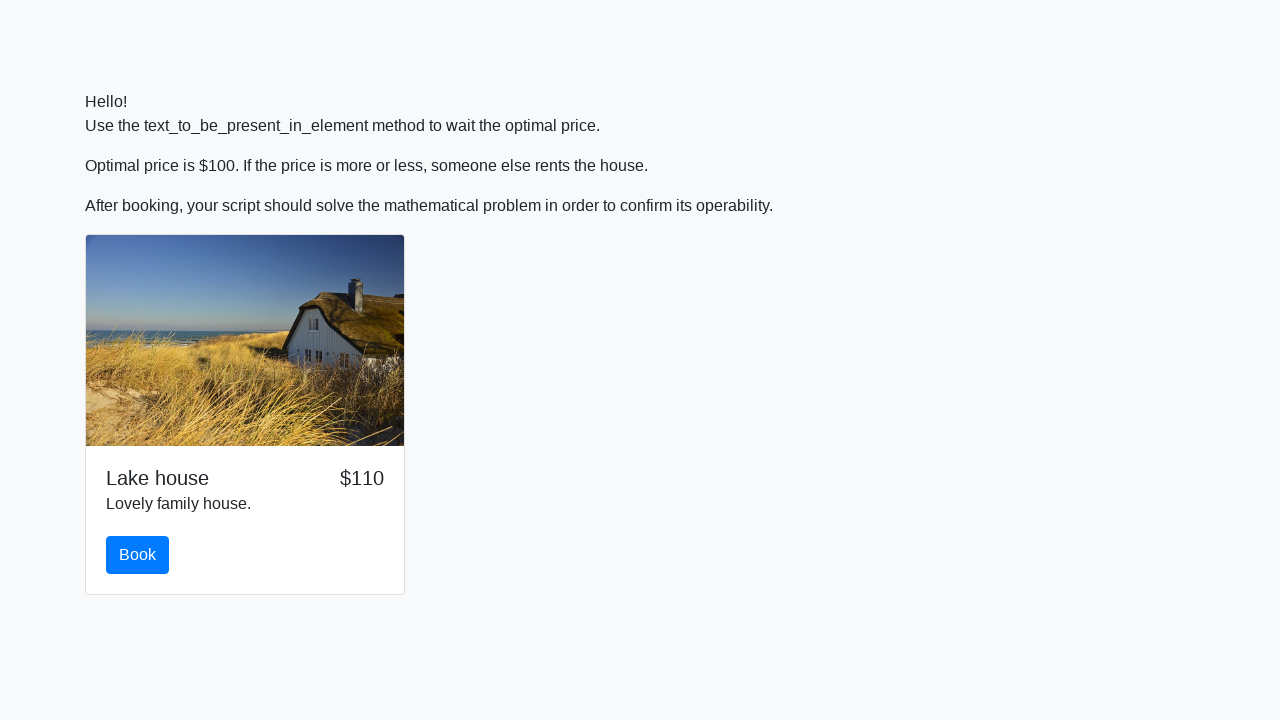